Tests slider functionality by locating a range input slider element and dragging it horizontally to change its value.

Starting URL: https://demoqa.com/slider

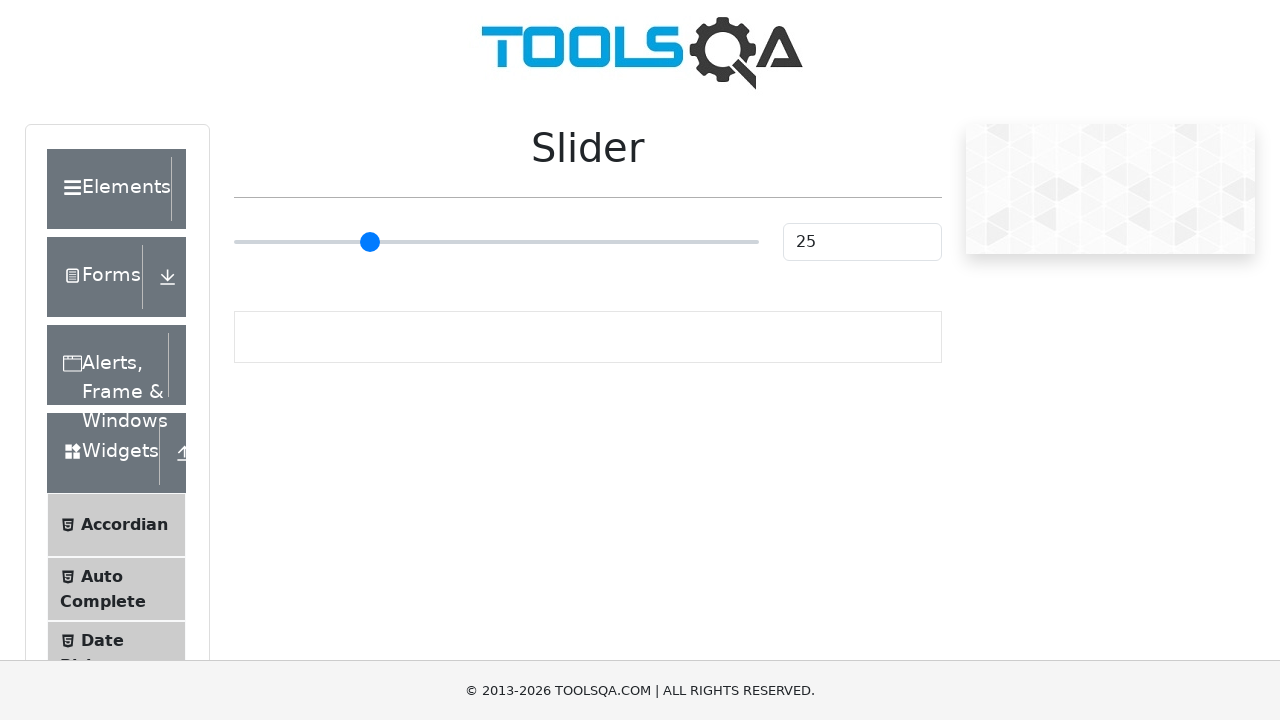

Located the range input slider element
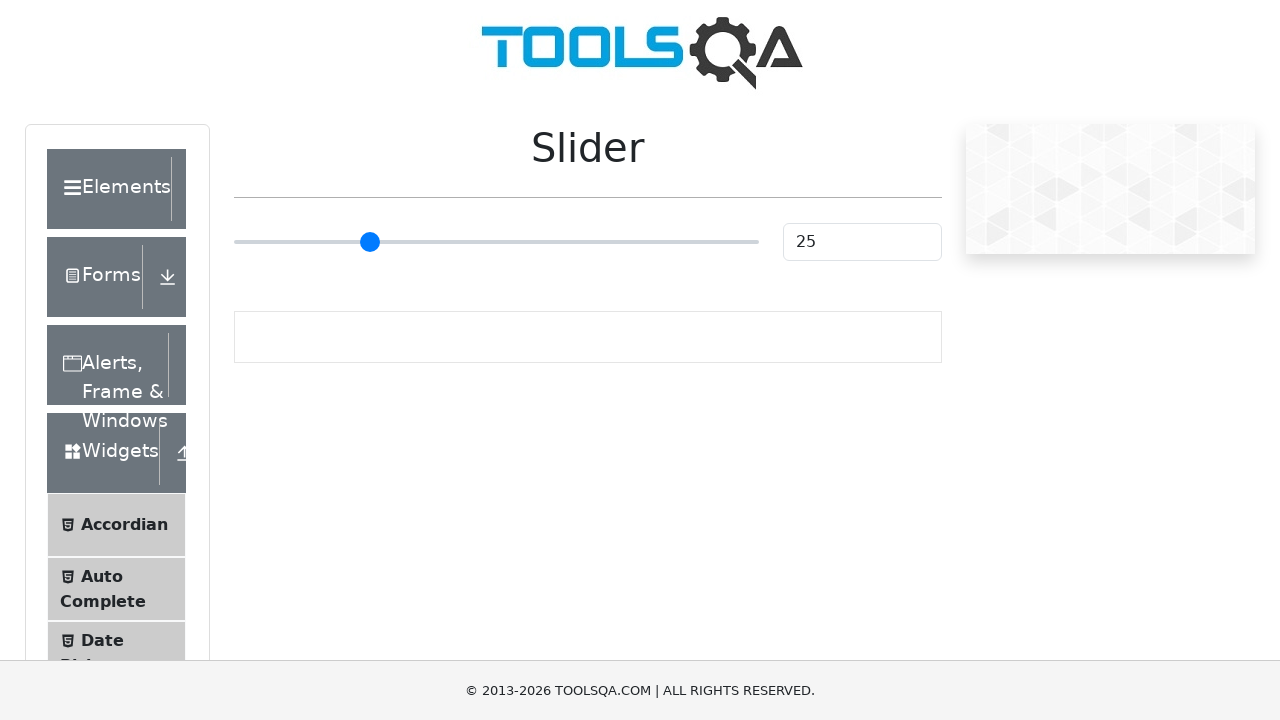

Slider element is now visible
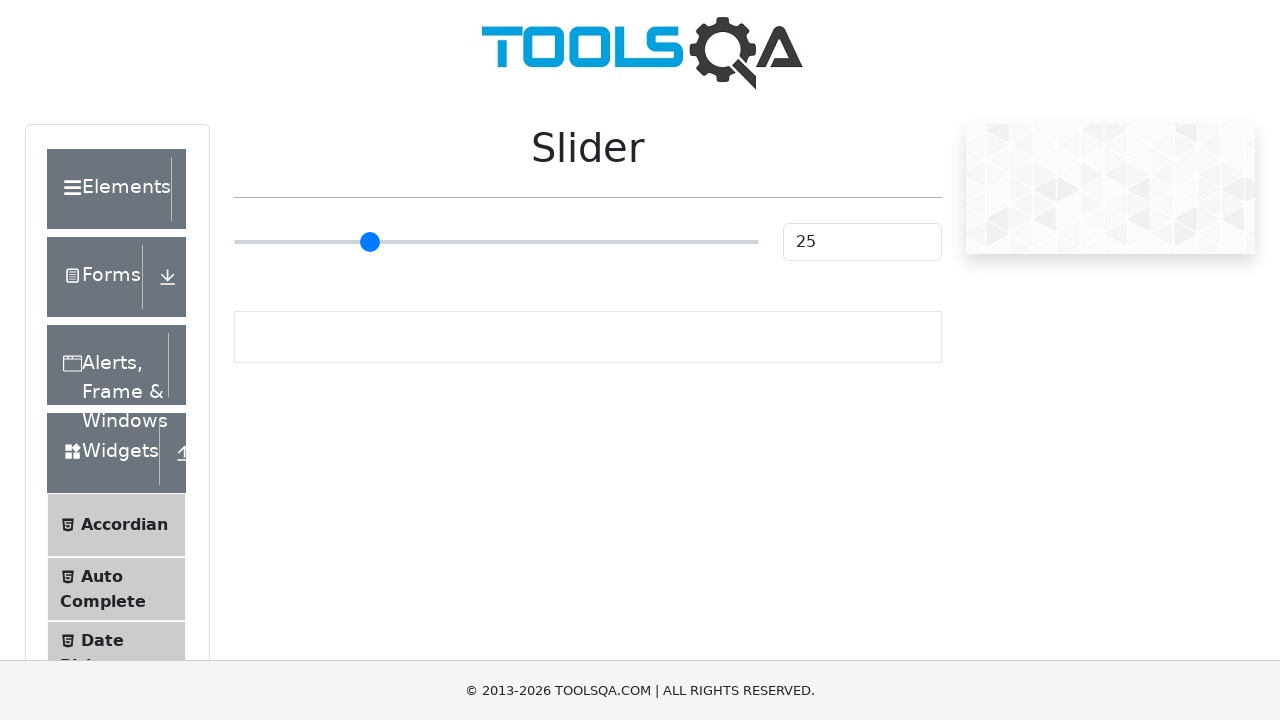

Retrieved slider's bounding box for drag calculation
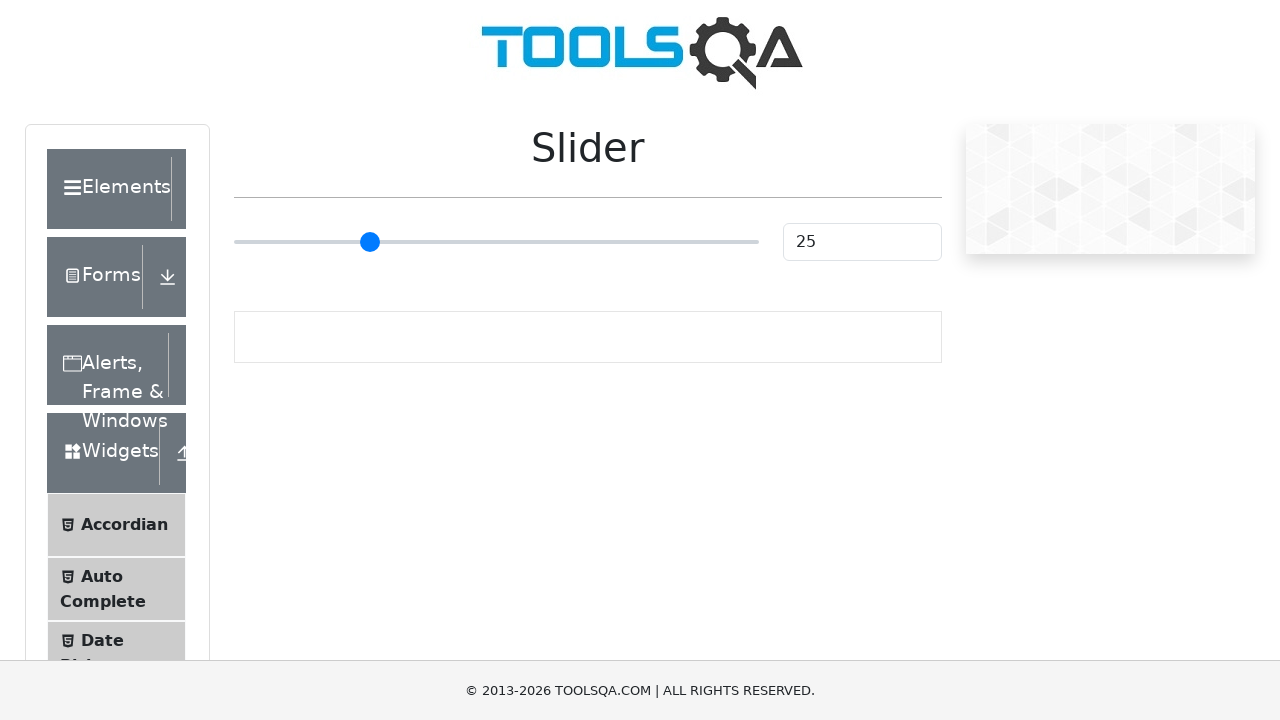

Hovered over the slider element at (496, 242) on input[type='range']
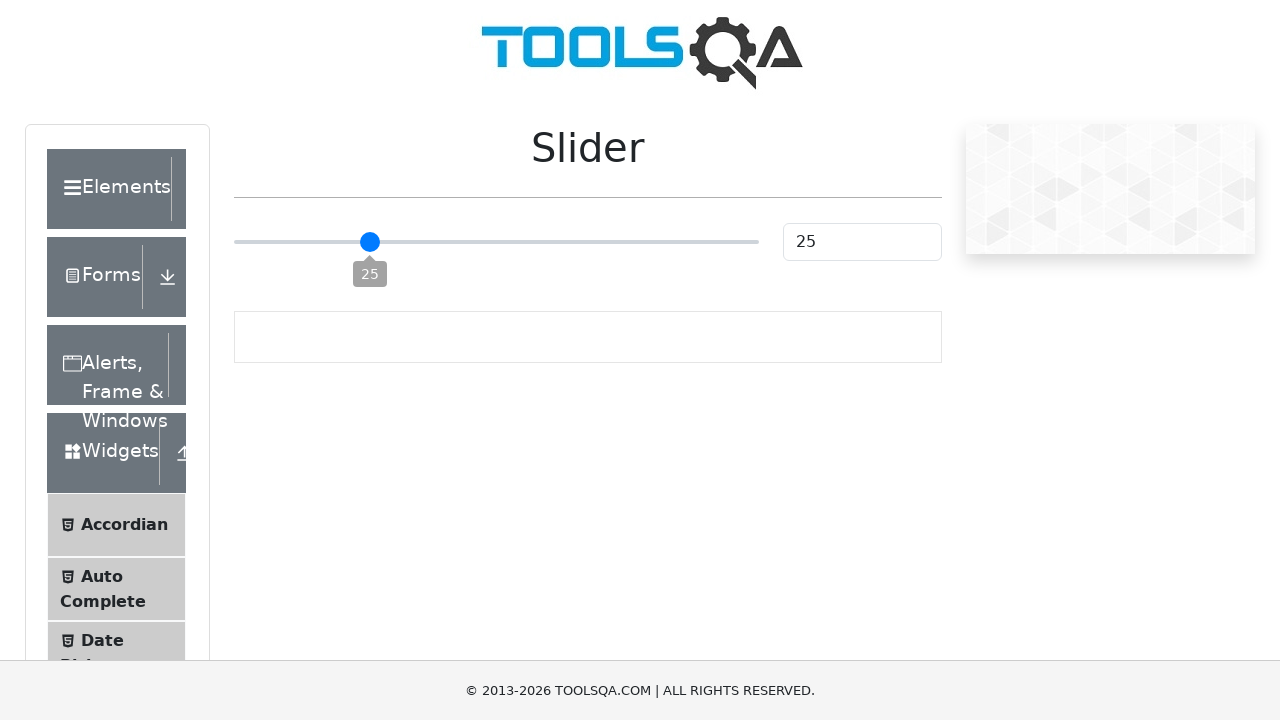

Mouse button pressed down on slider at (496, 242)
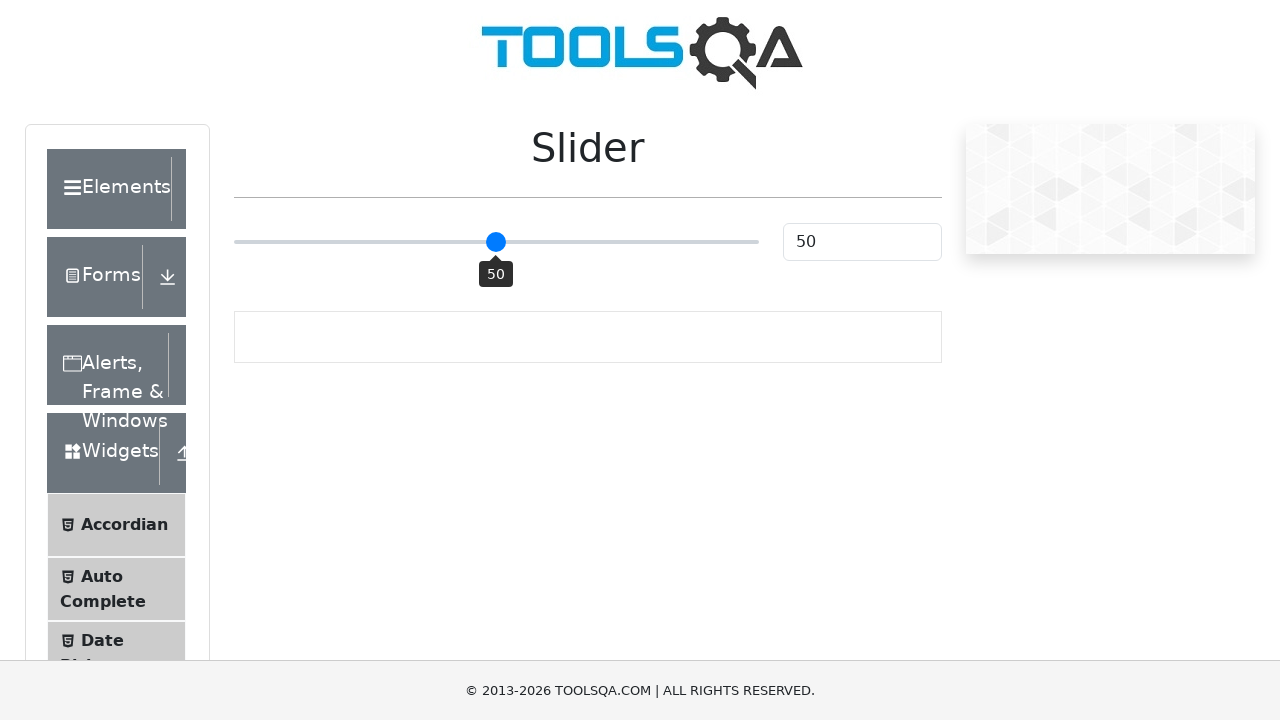

Dragged slider to the right (80% of width) at (654, 242)
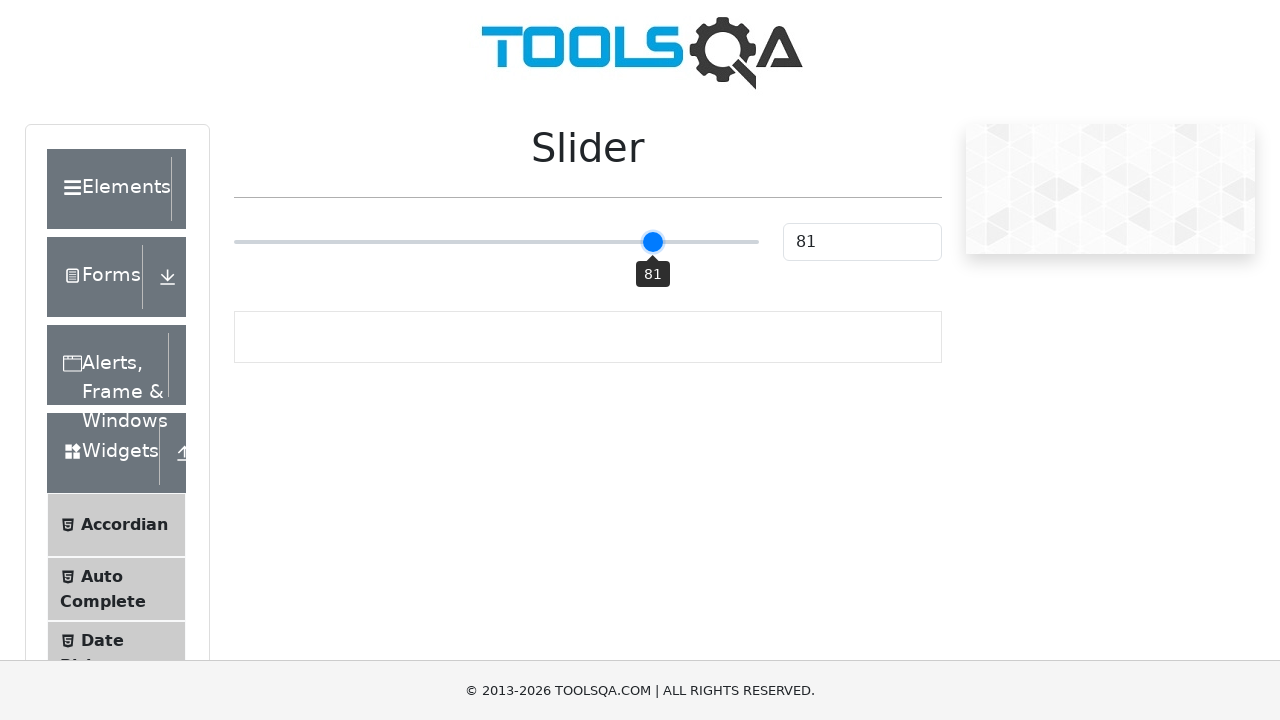

Released mouse button to complete slider drag at (654, 242)
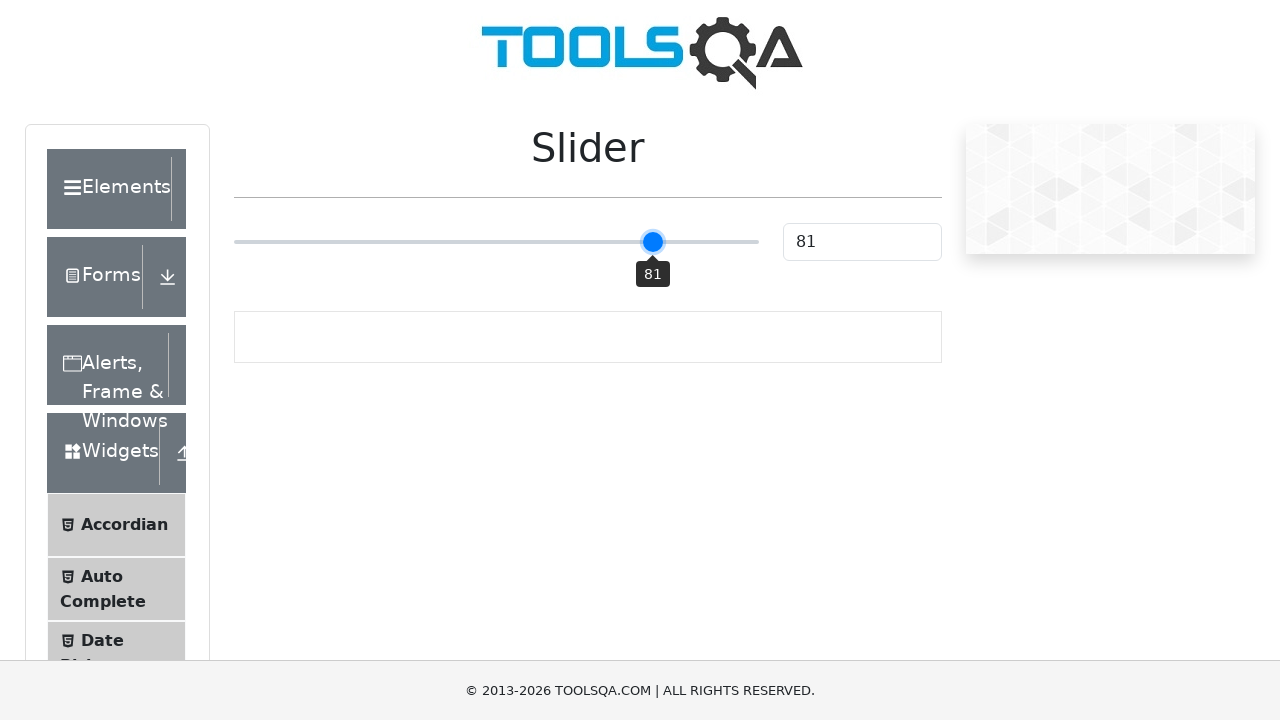

Verified slider value display element is present
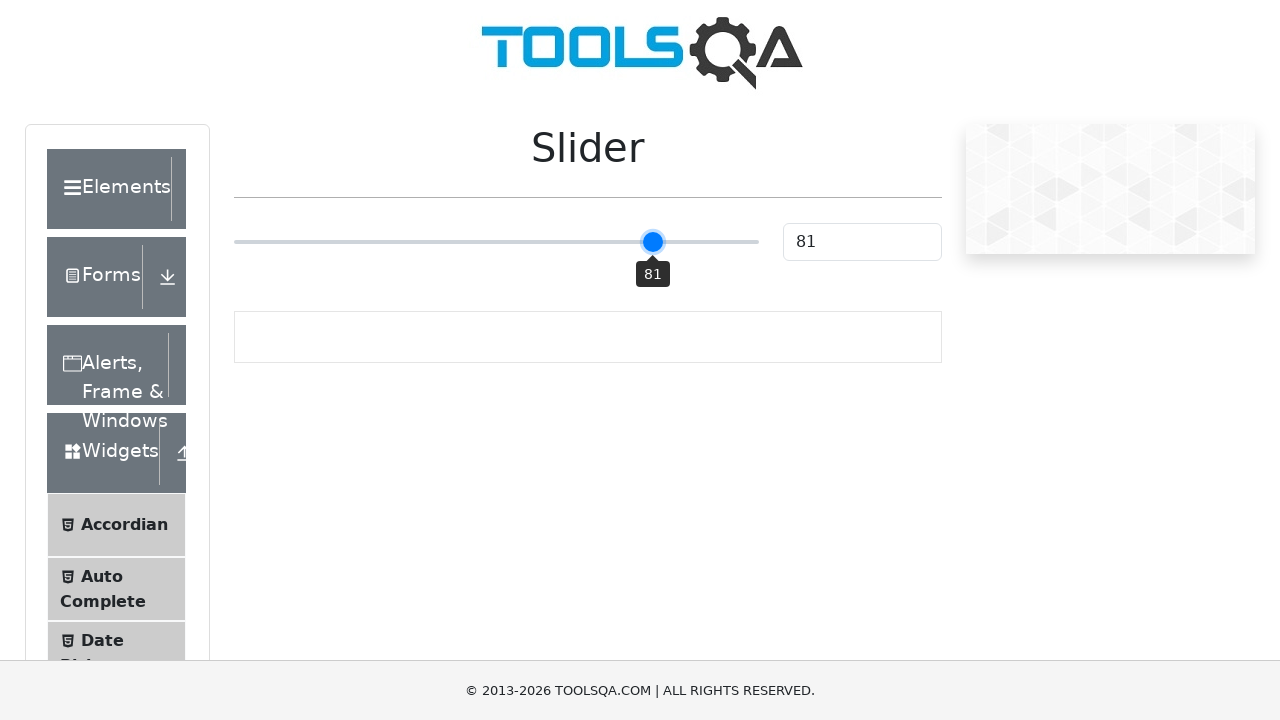

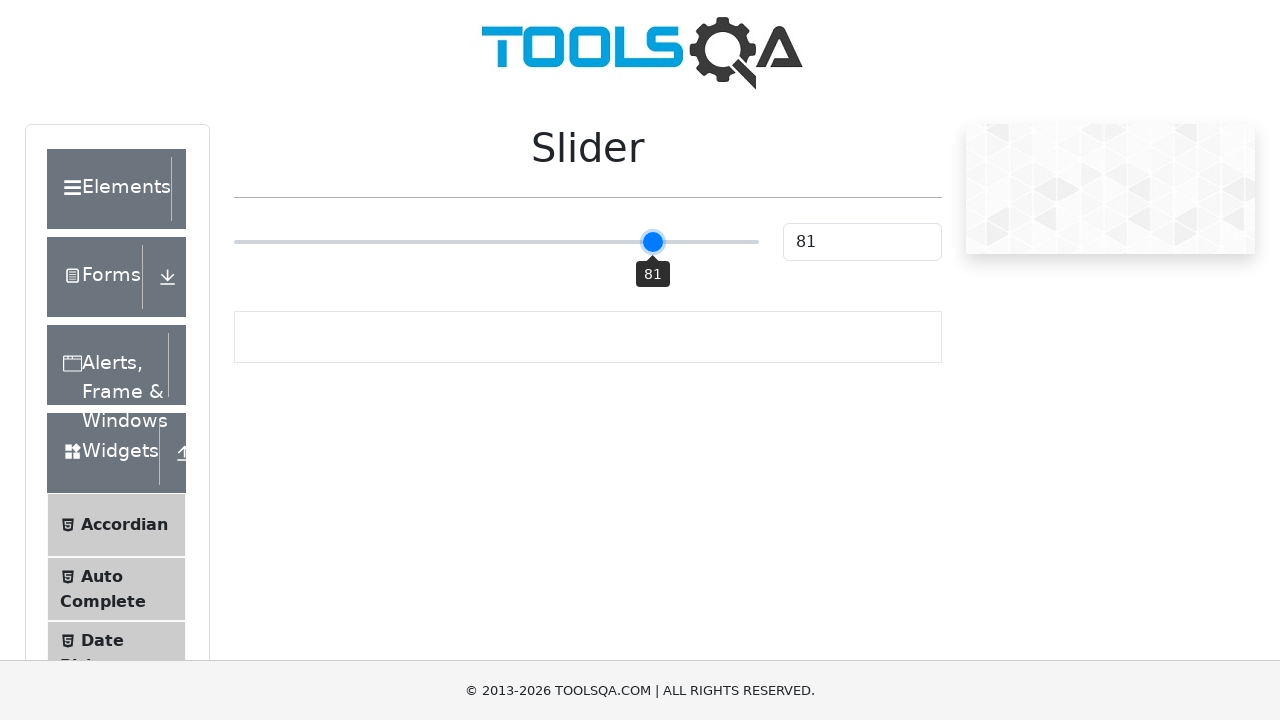